Tests adding todo items by creating two items and verifying they appear in the list

Starting URL: https://demo.playwright.dev/todomvc

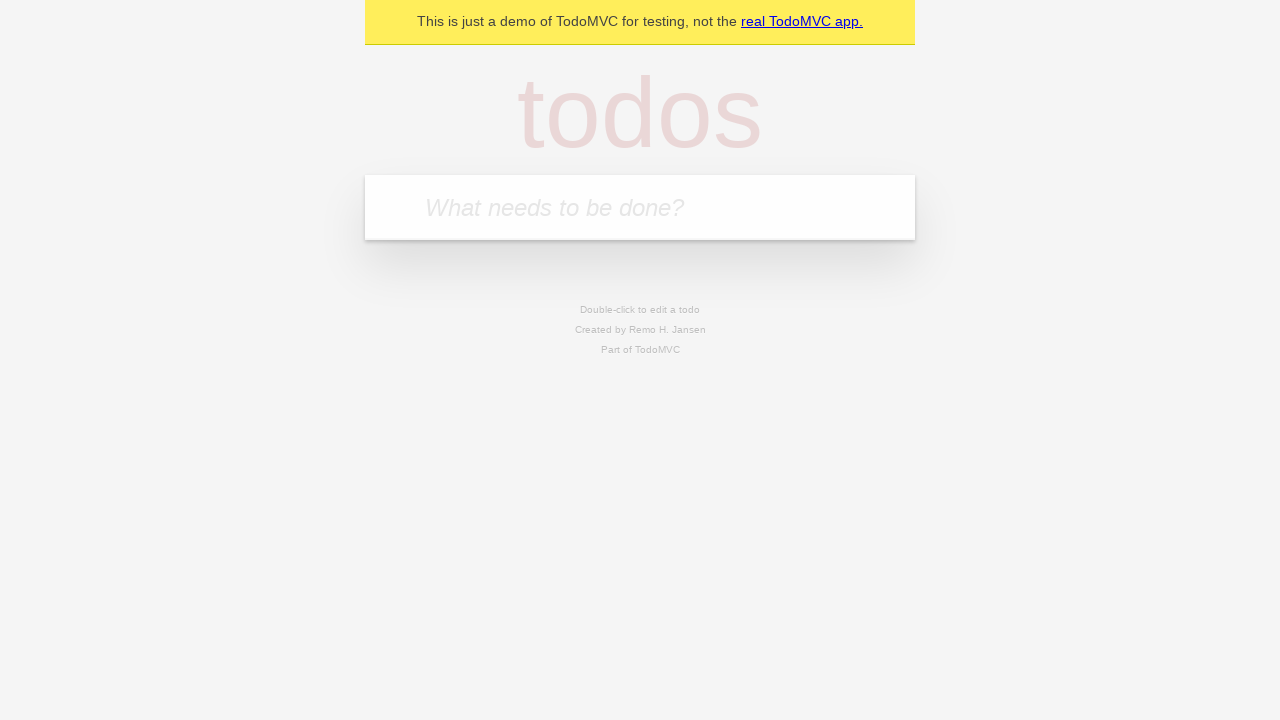

Filled new todo input with 'buy some cheese' on .new-todo
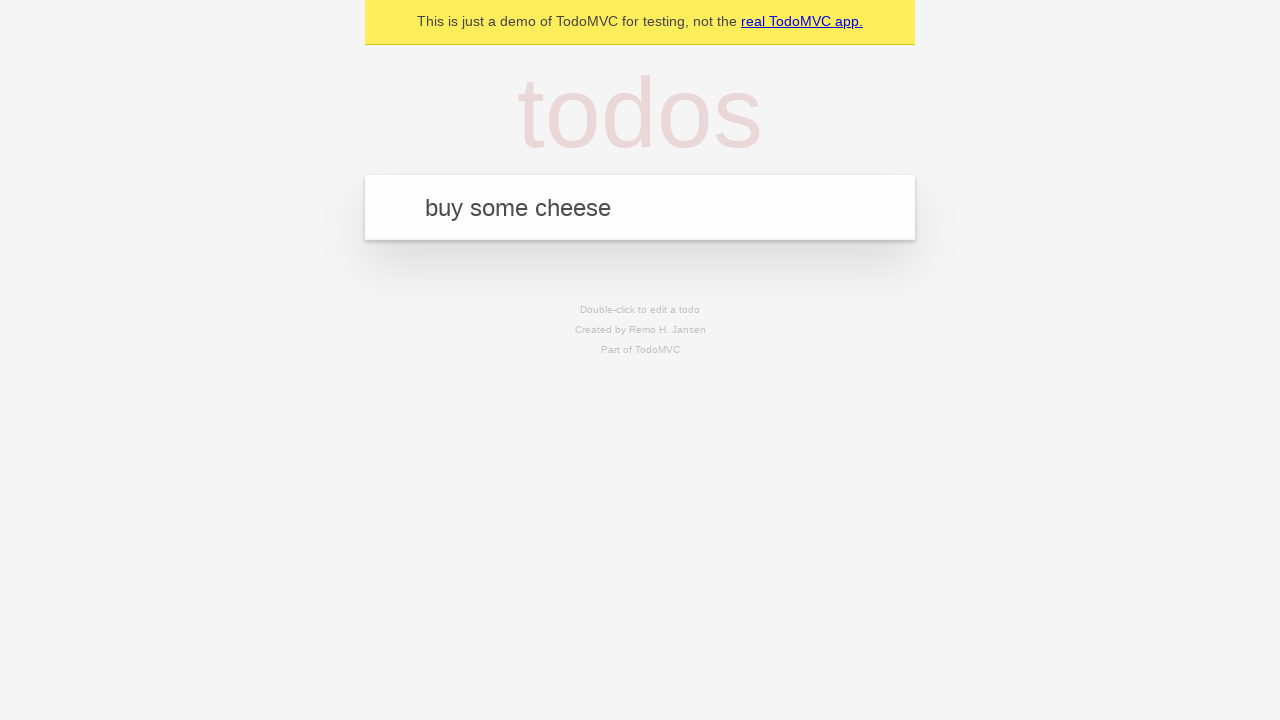

Pressed Enter to create first todo item on .new-todo
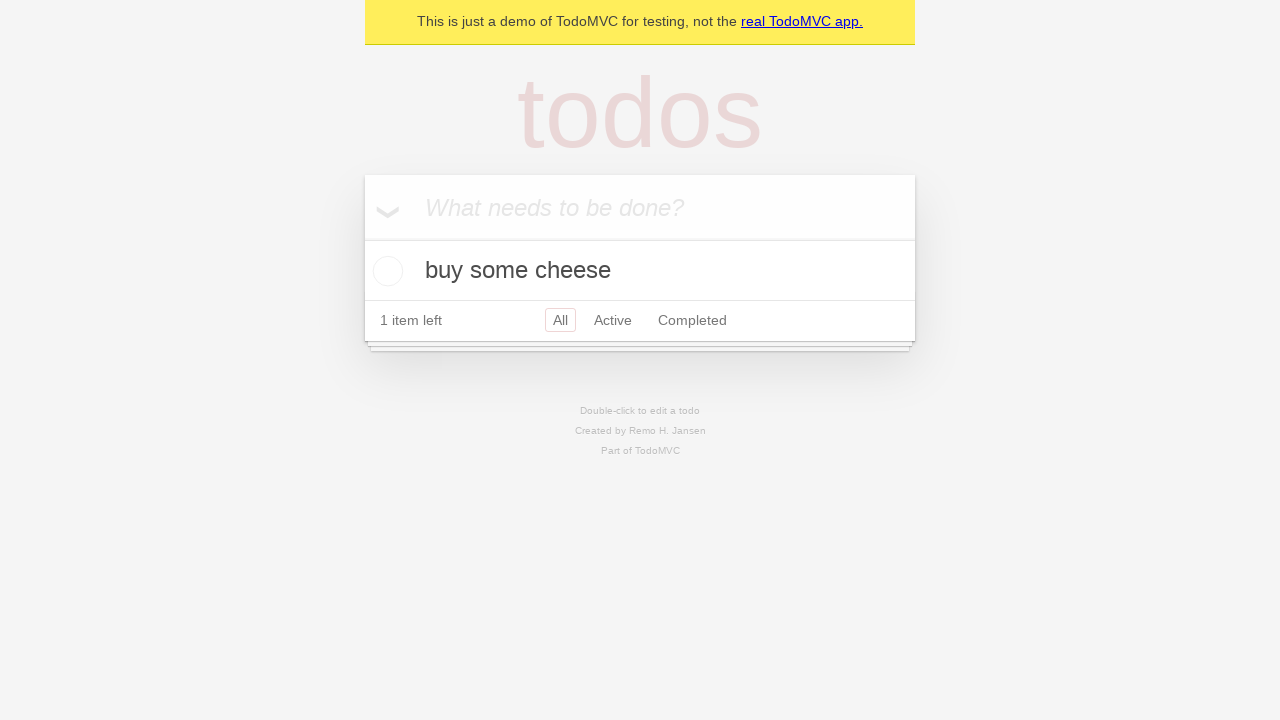

First todo item appeared in the list
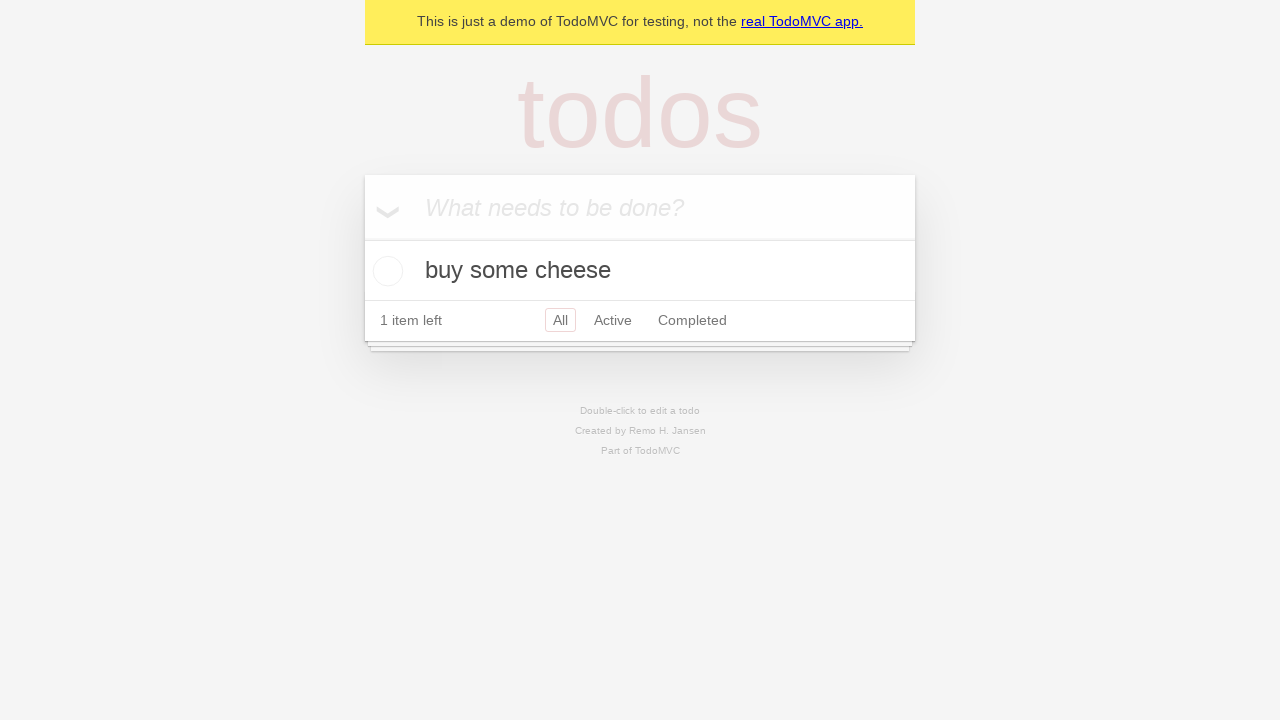

Filled new todo input with 'feed the cat' on .new-todo
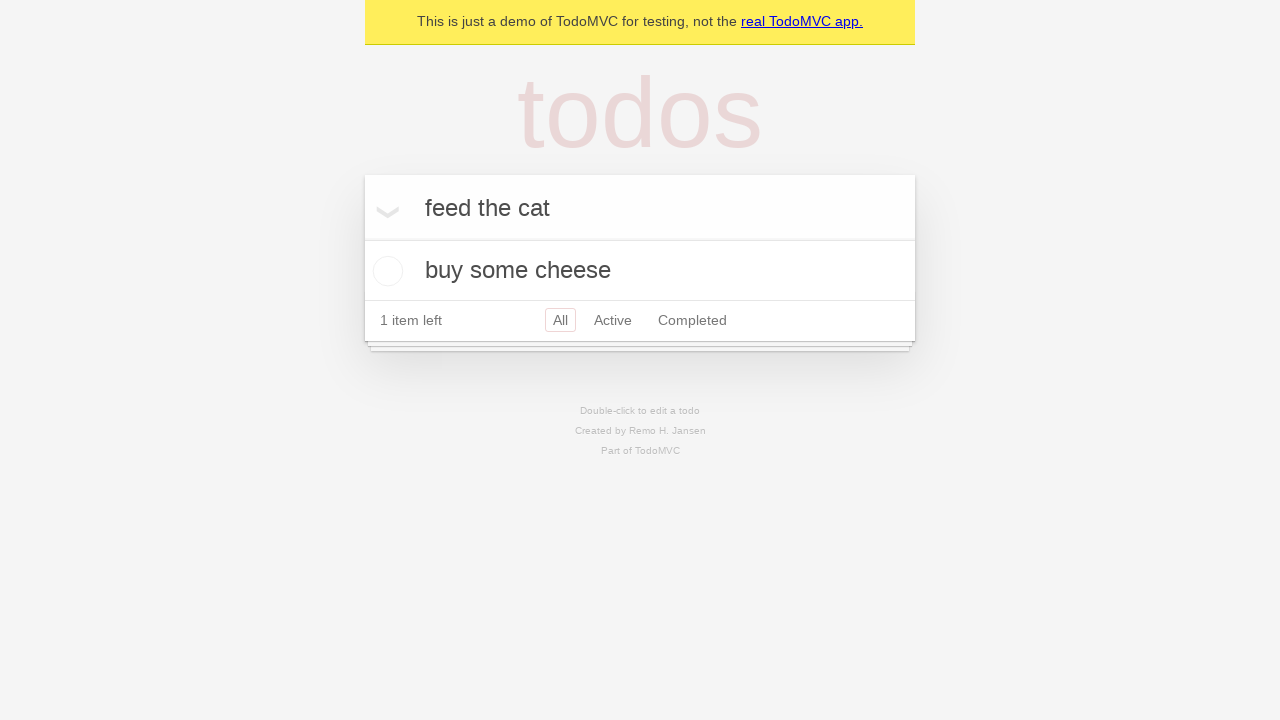

Pressed Enter to create second todo item on .new-todo
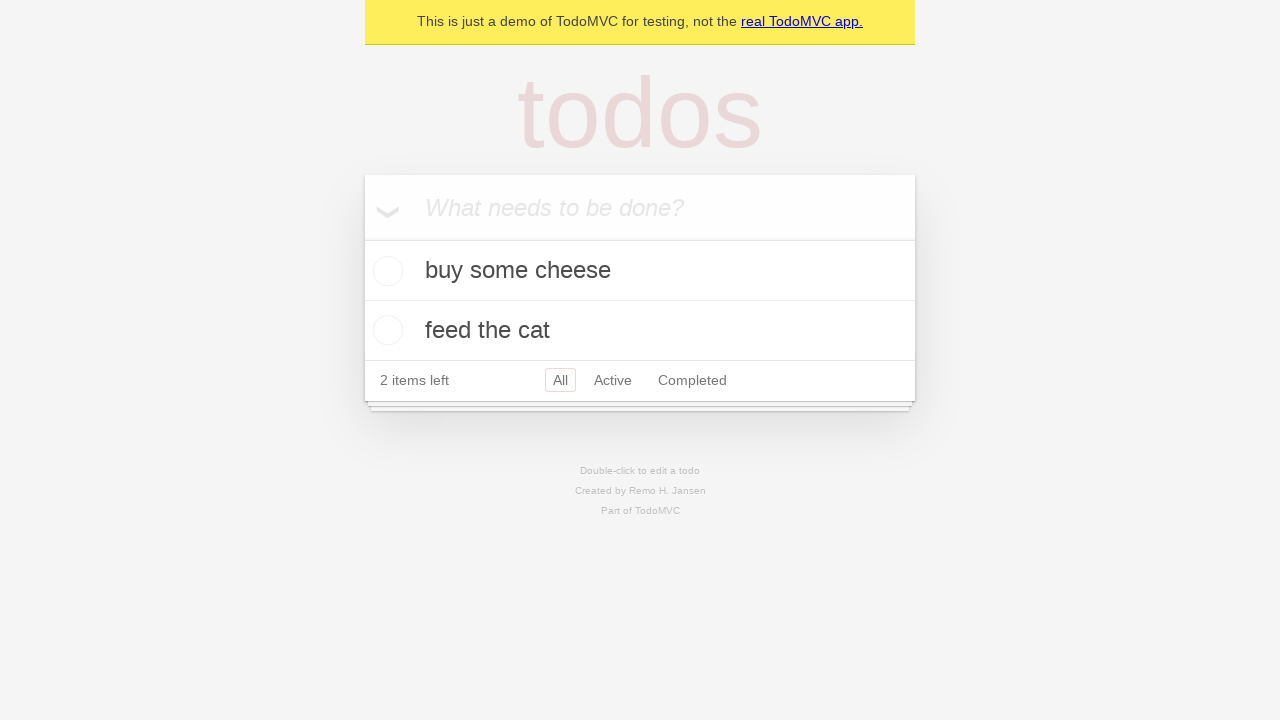

Verified that both todo items are visible in the list
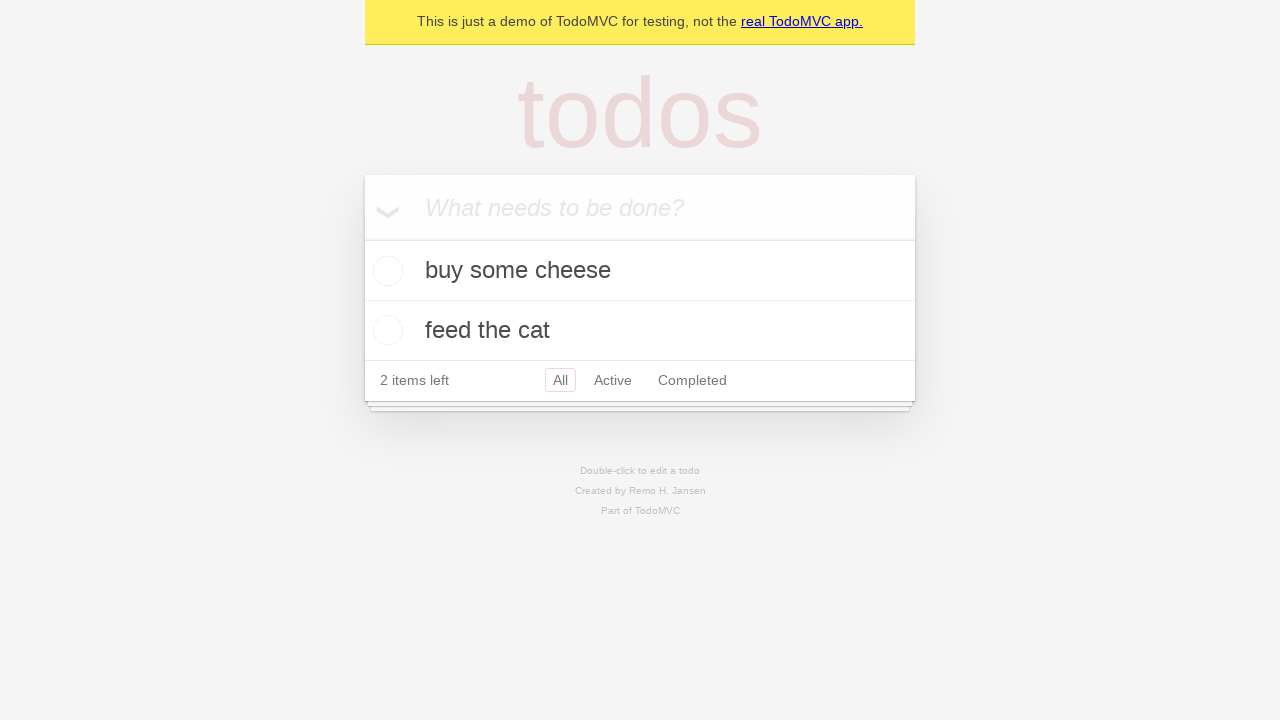

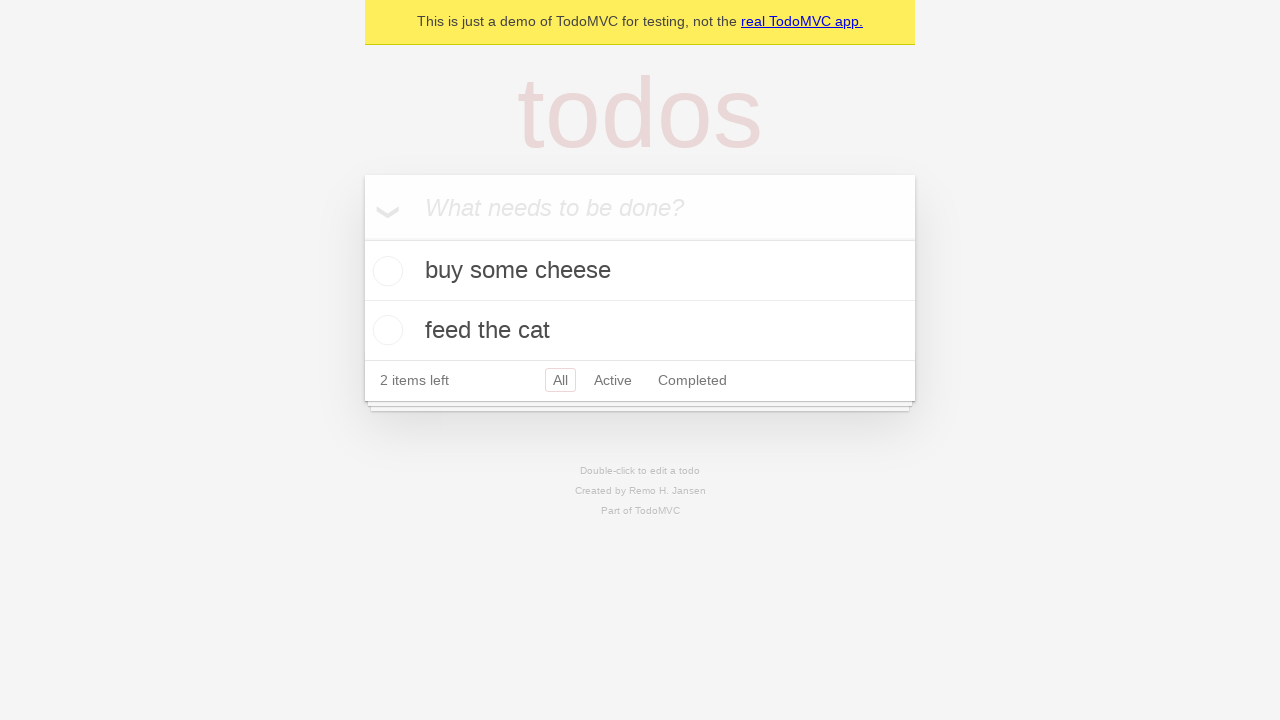